Tests calendar date picker functionality on a flight booking practice page, including selecting dates for one-way and round trip options, and verifying UI state changes when switching between trip types.

Starting URL: https://rahulshettyacademy.com/dropdownsPractise/

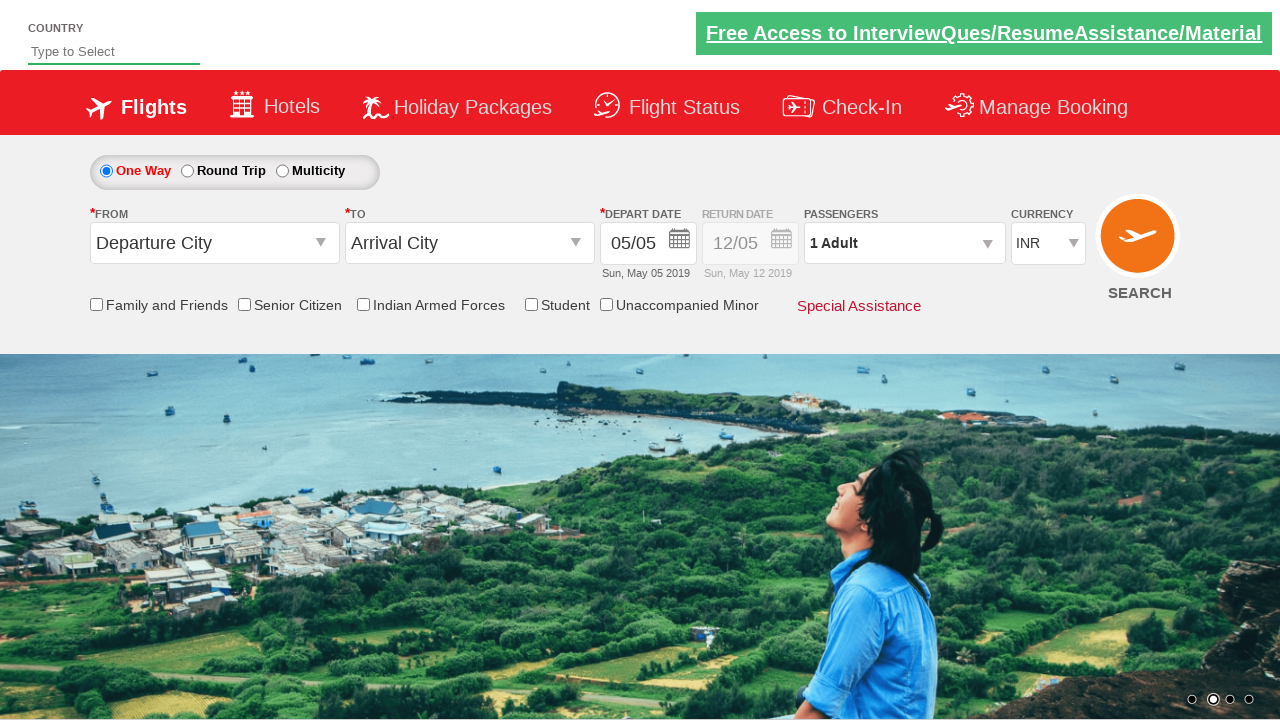

Trip type radio buttons are now visible
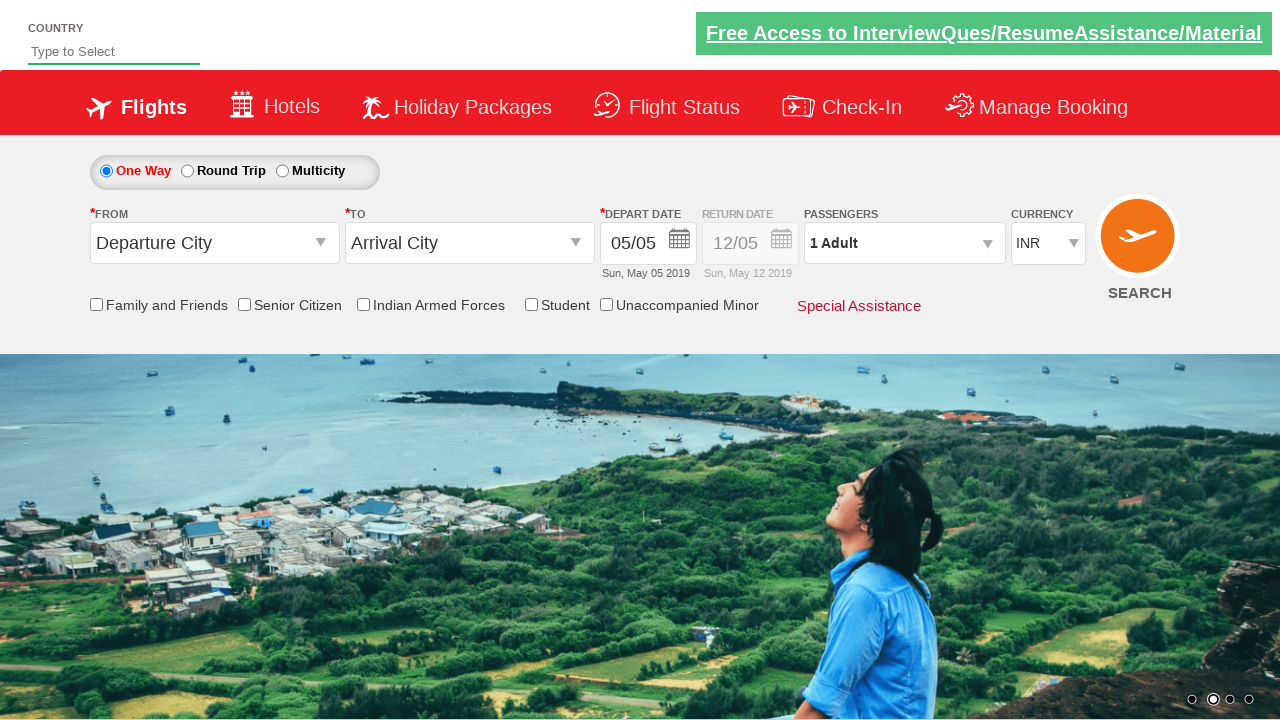

Verified that one-way trip option is selected by default
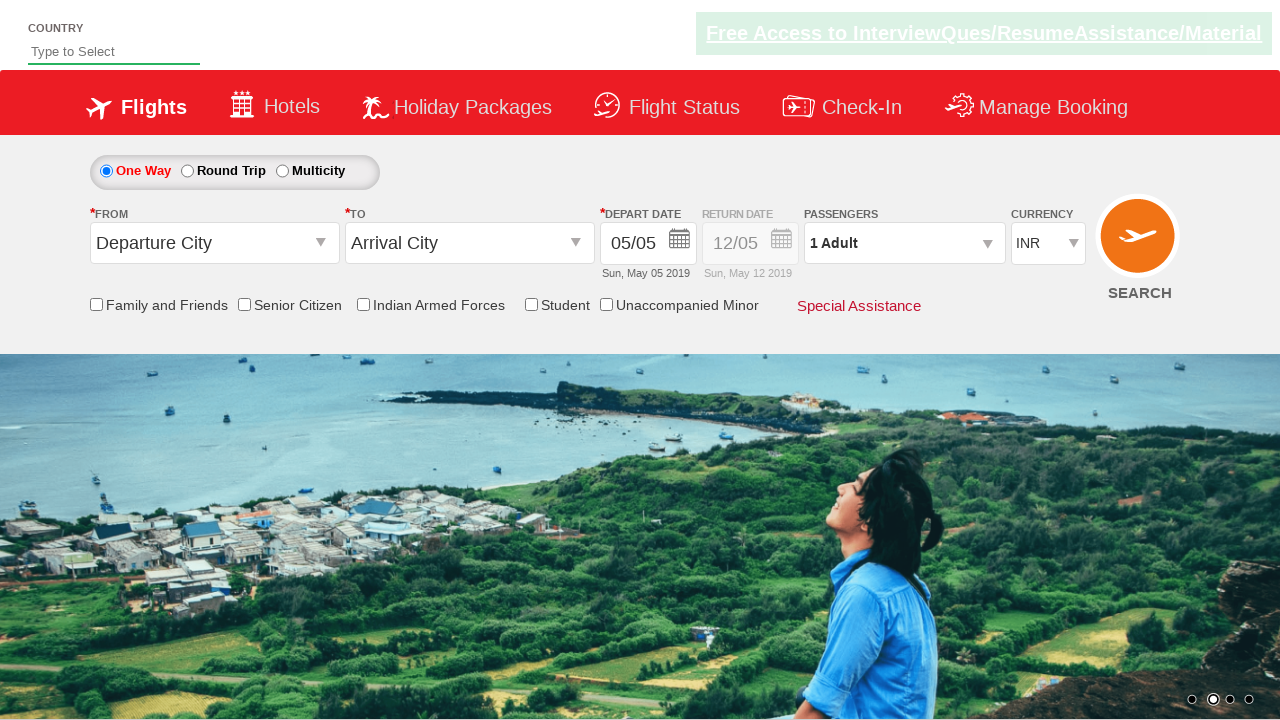

Clicked on departure date input to open calendar at (648, 244) on #ctl00_mainContent_view_date1
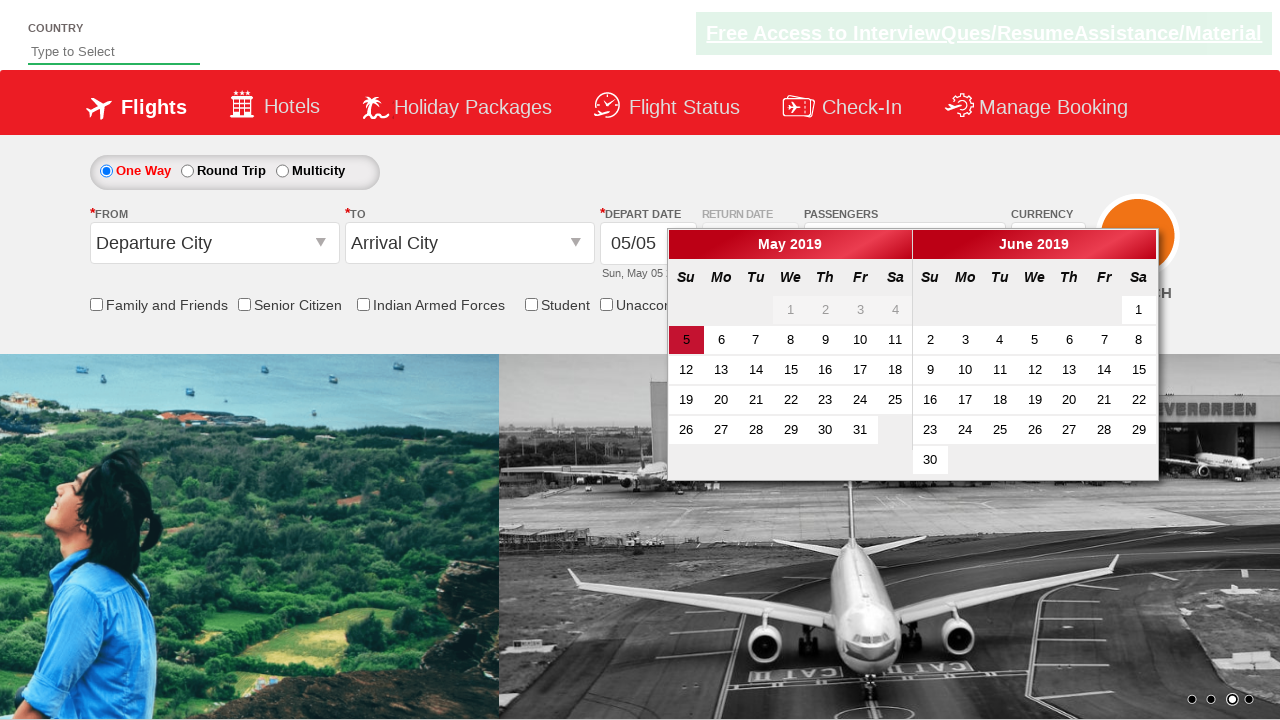

Active date appeared in the calendar
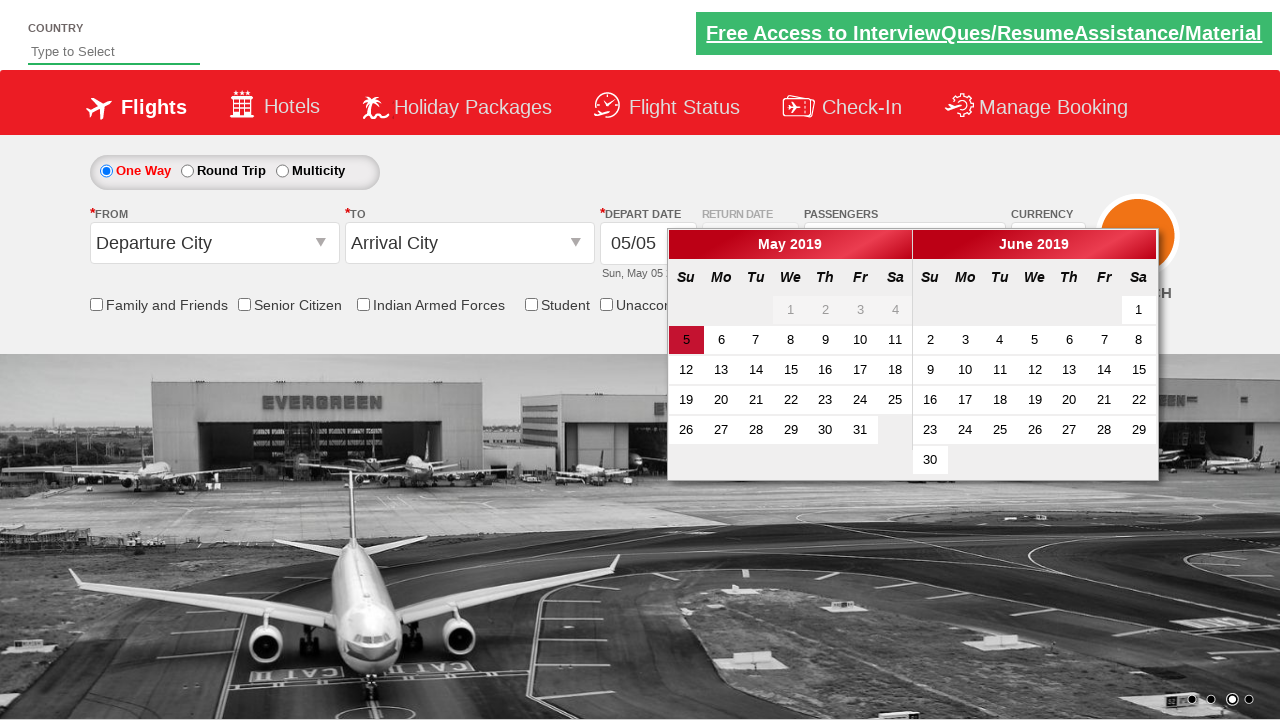

Selected the active date in the departure calendar at (686, 340) on .ui-state-active
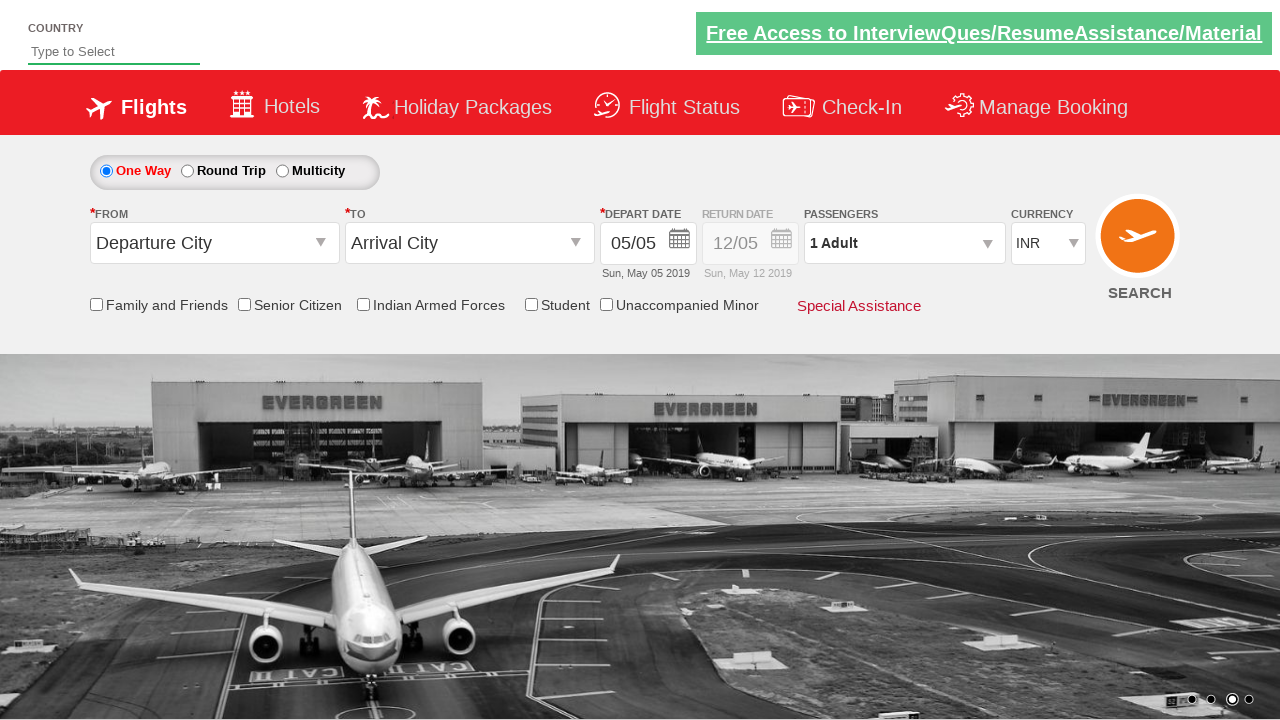

Switched from one-way to round trip option at (187, 171) on table[id*='rbtnl_Trip'] tbody tr td:nth-child(2) input
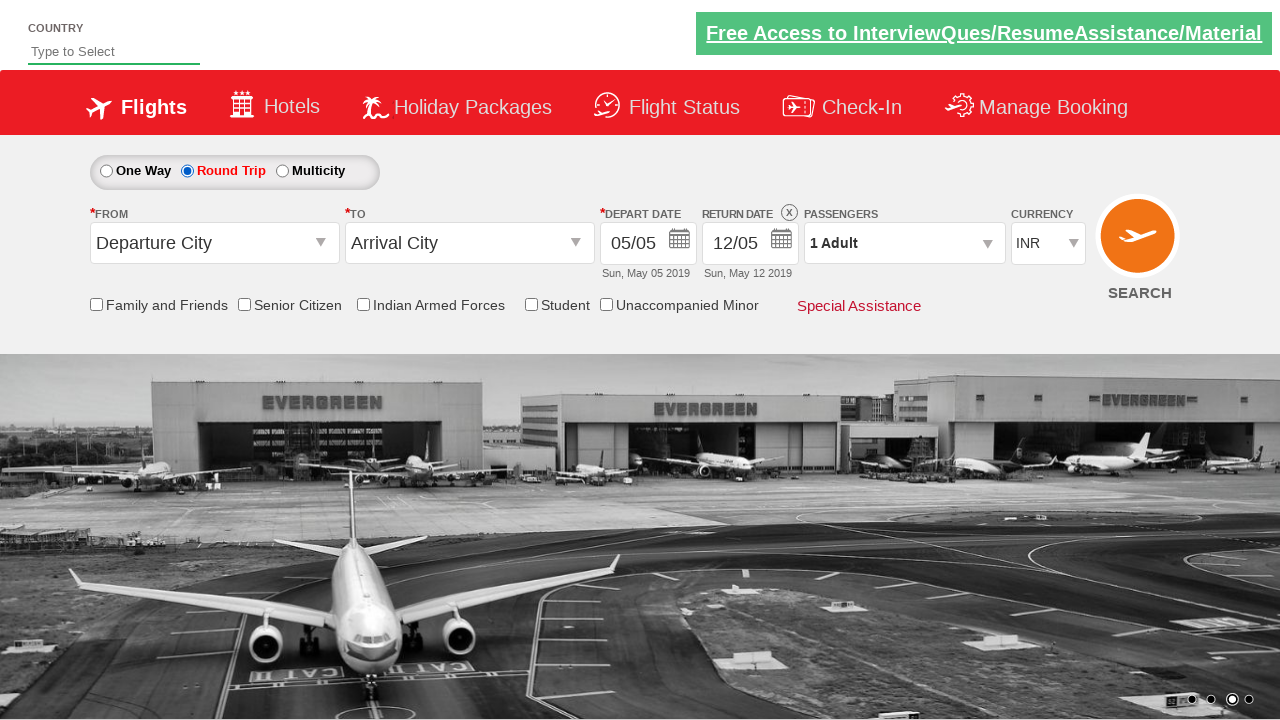

Clicked on return date field to open return calendar at (752, 250) on xpath=//div[@id='Div1']
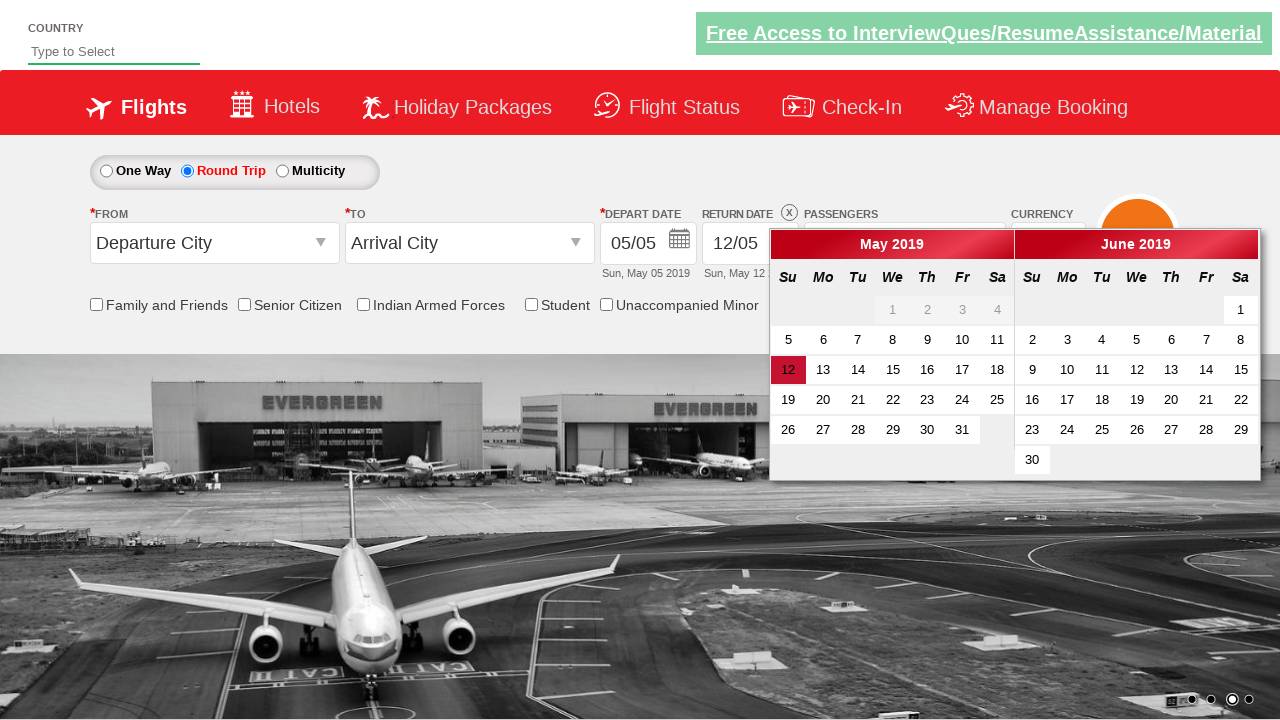

Return calendar dates are now visible
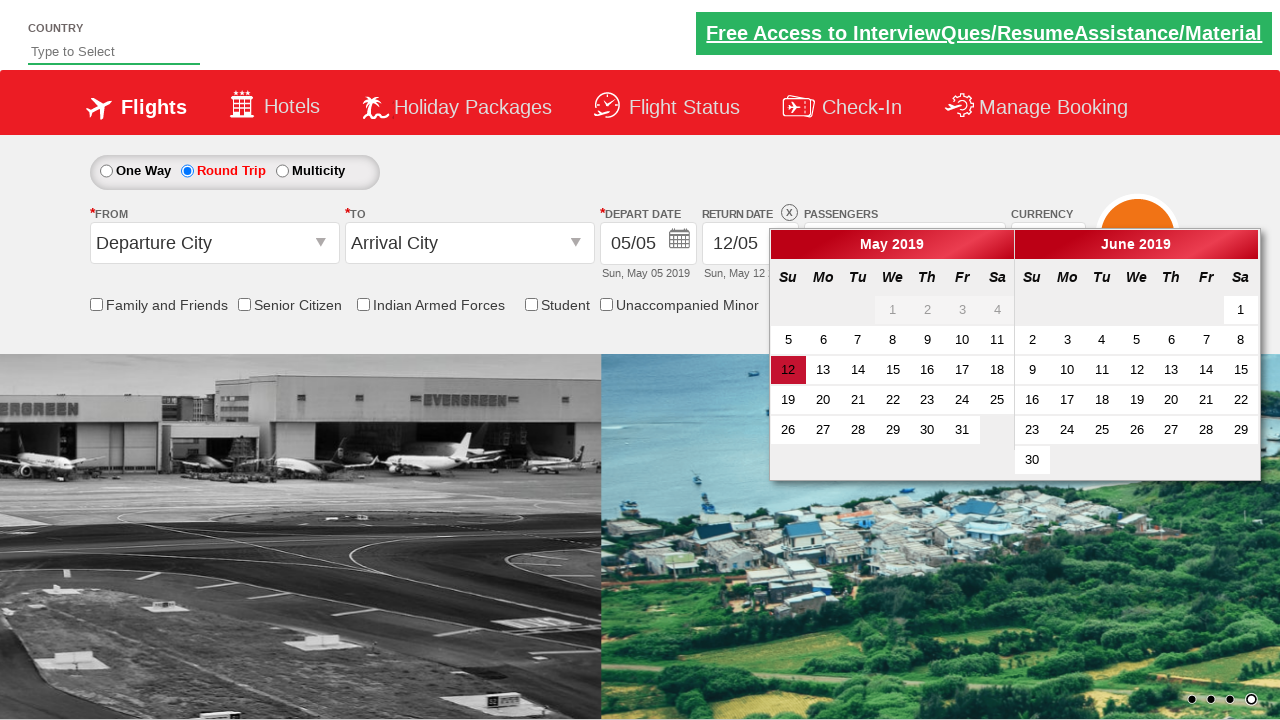

Selected date '20' from the return calendar at (823, 400) on xpath=//div[@class='ui-datepicker-group ui-datepicker-group-first']//table[@clas
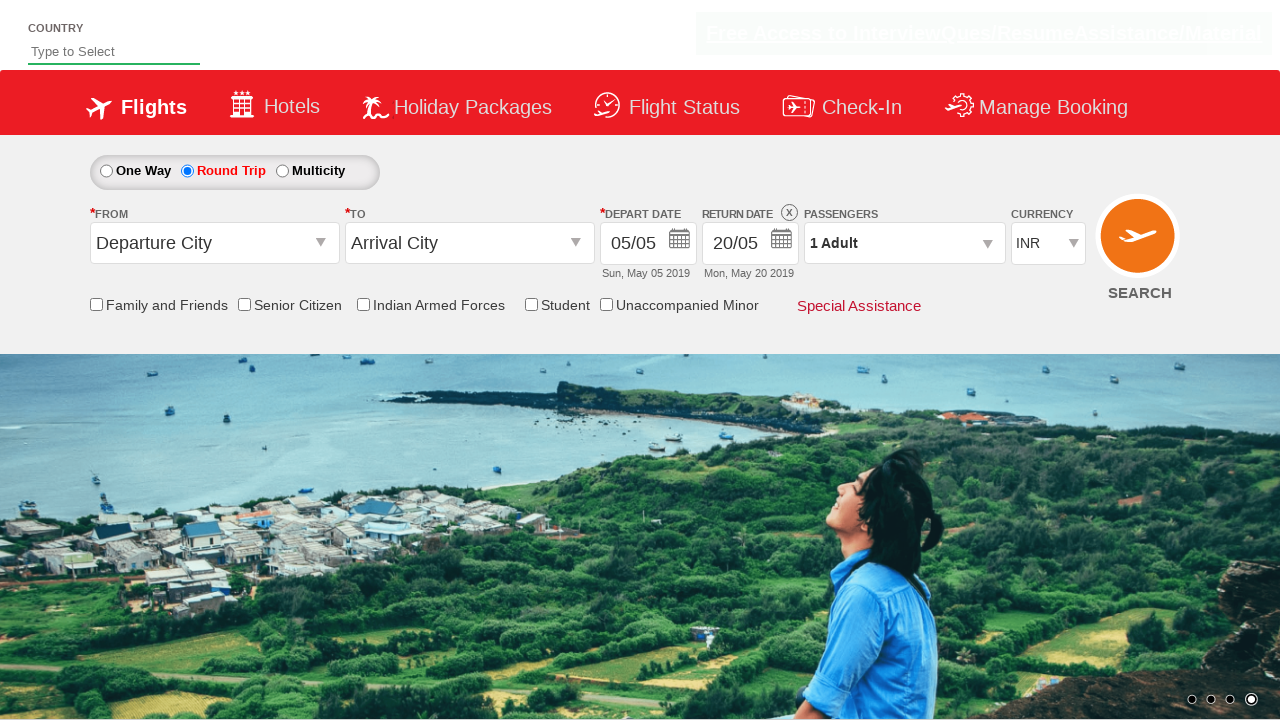

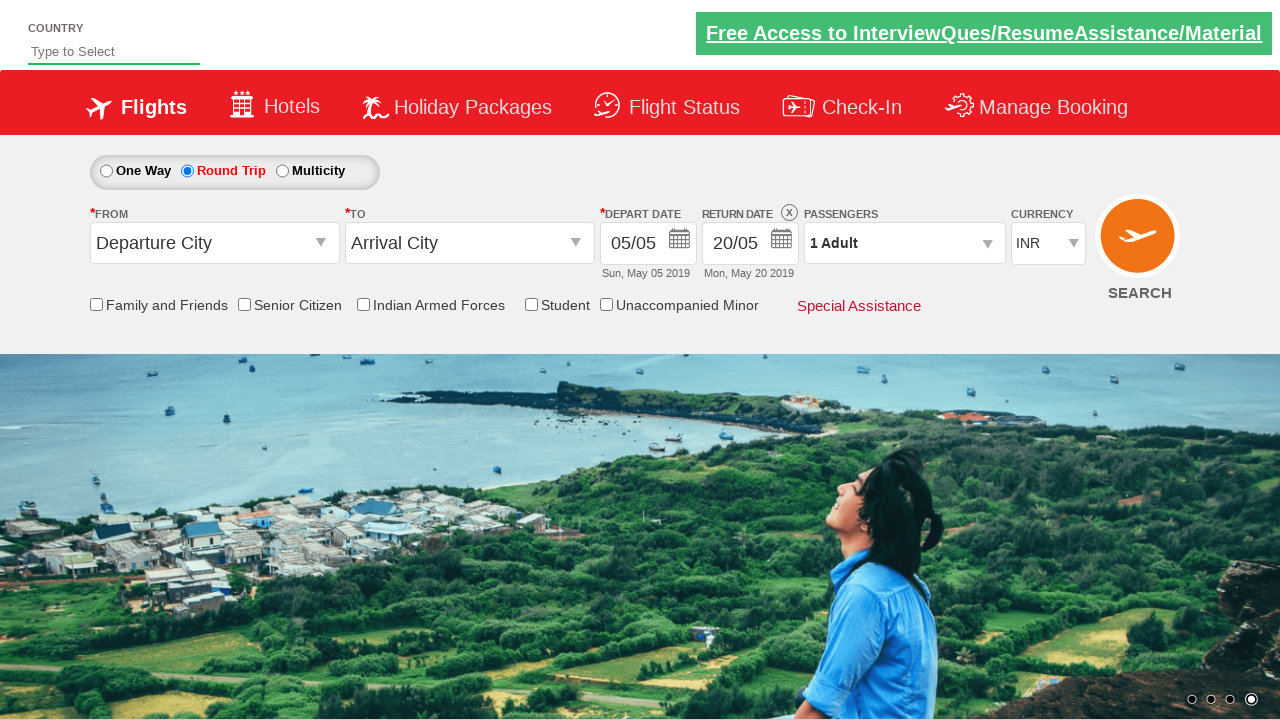